Tests bank manager login functionality to add a new customer with first name, last name, and post code

Starting URL: https://www.globalsqa.com/angularJs-protractor/BankingProject

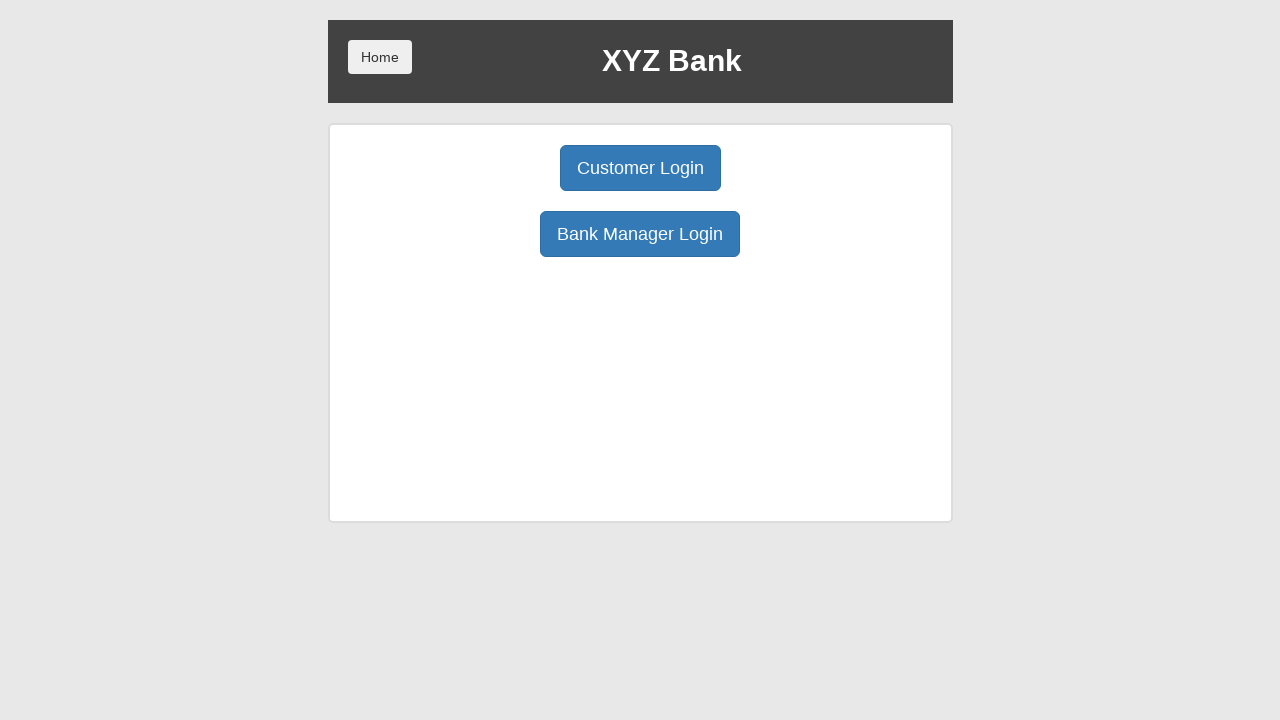

Clicked Bank Manager Login button at (640, 234) on button:text('Bank Manager Login')
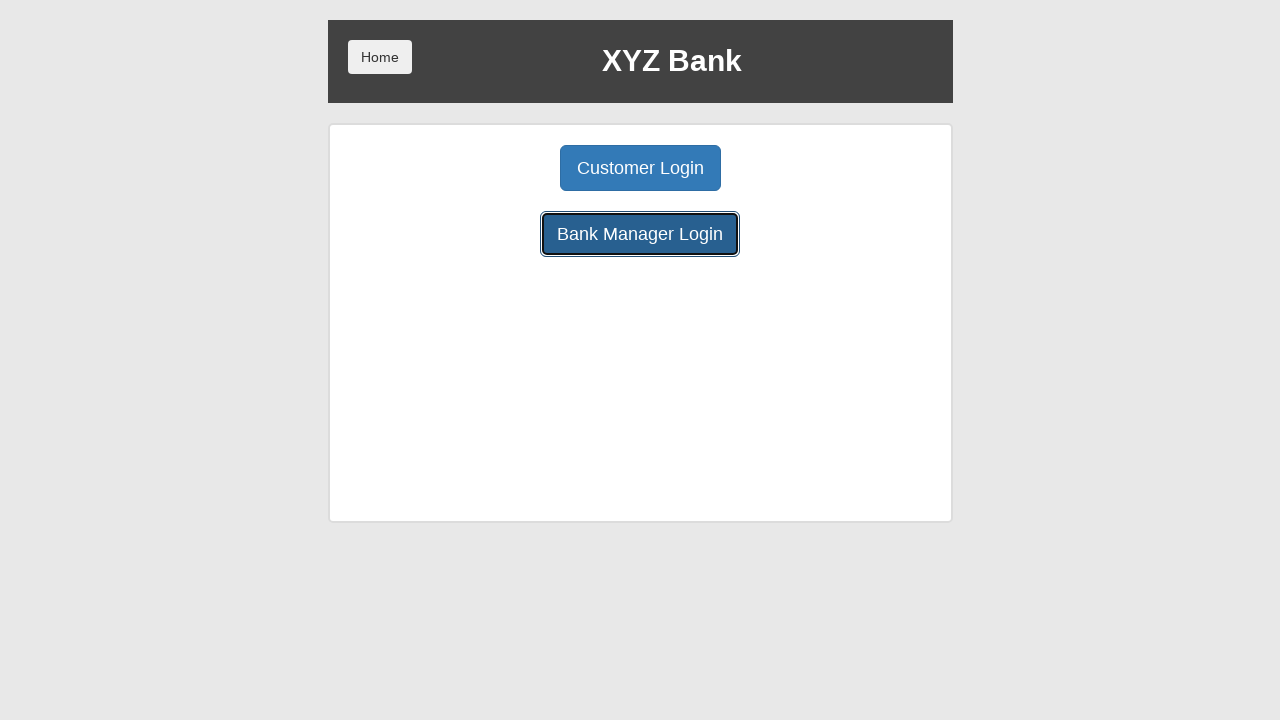

Add Customer button appeared and is ready
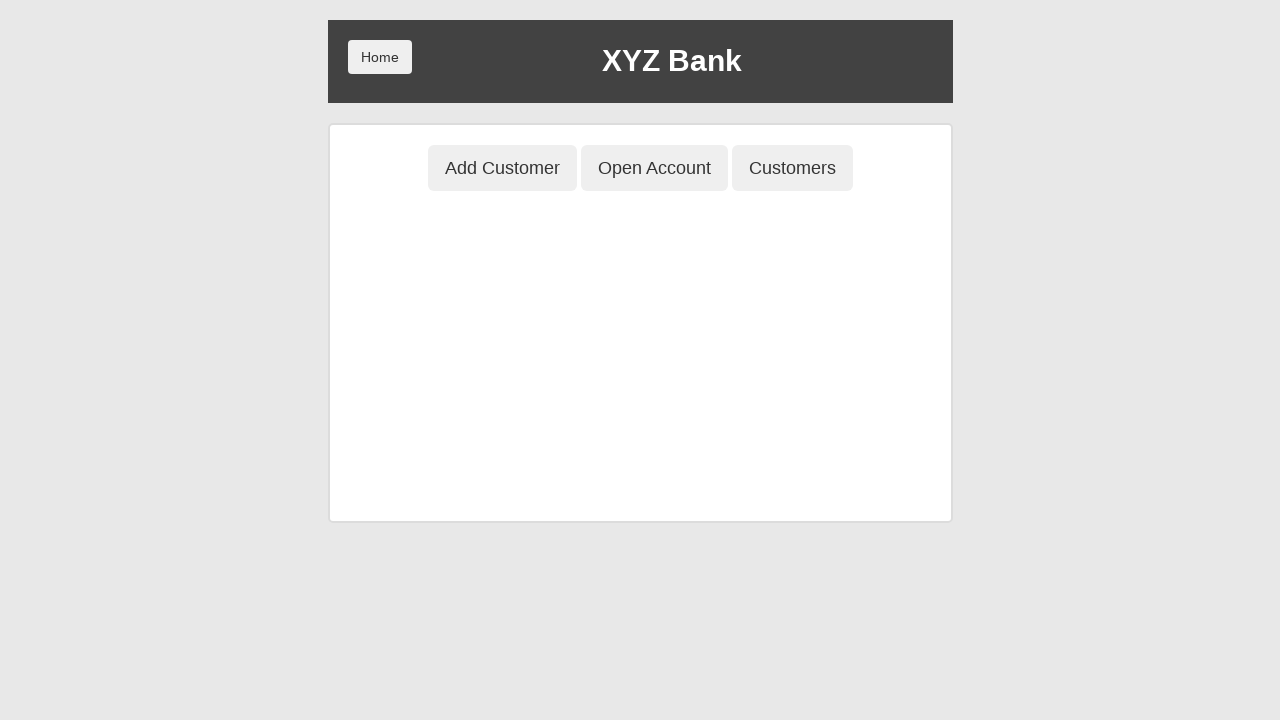

Clicked Add Customer button at (502, 168) on button[ng-click*='addCust']
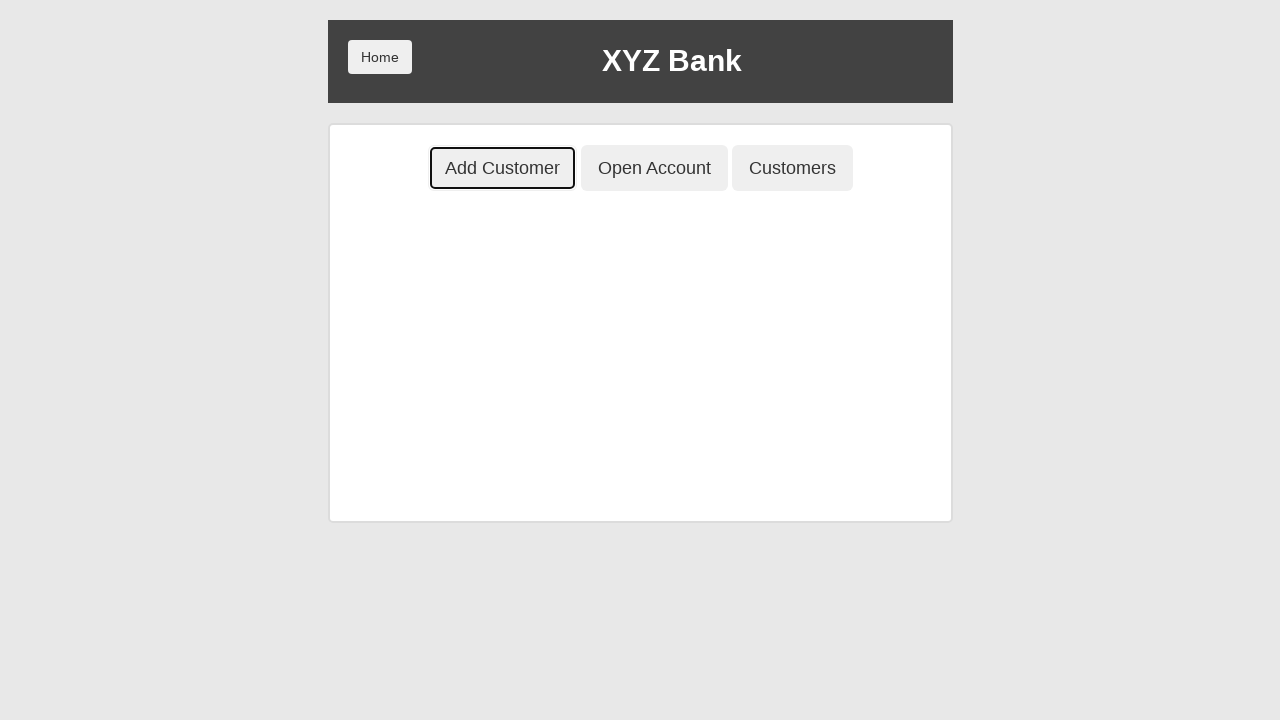

Filled First Name field with 'John' on input[placeholder='First Name']
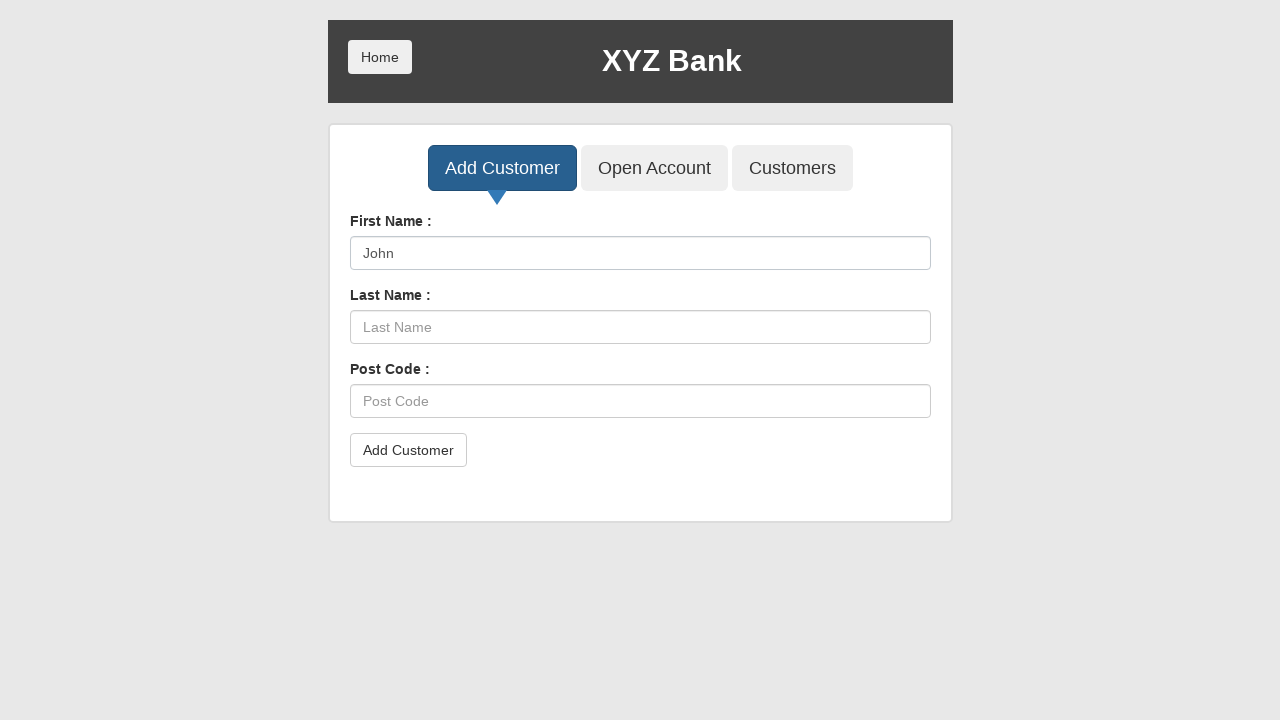

Filled Last Name field with 'Smith' on input[placeholder='Last Name']
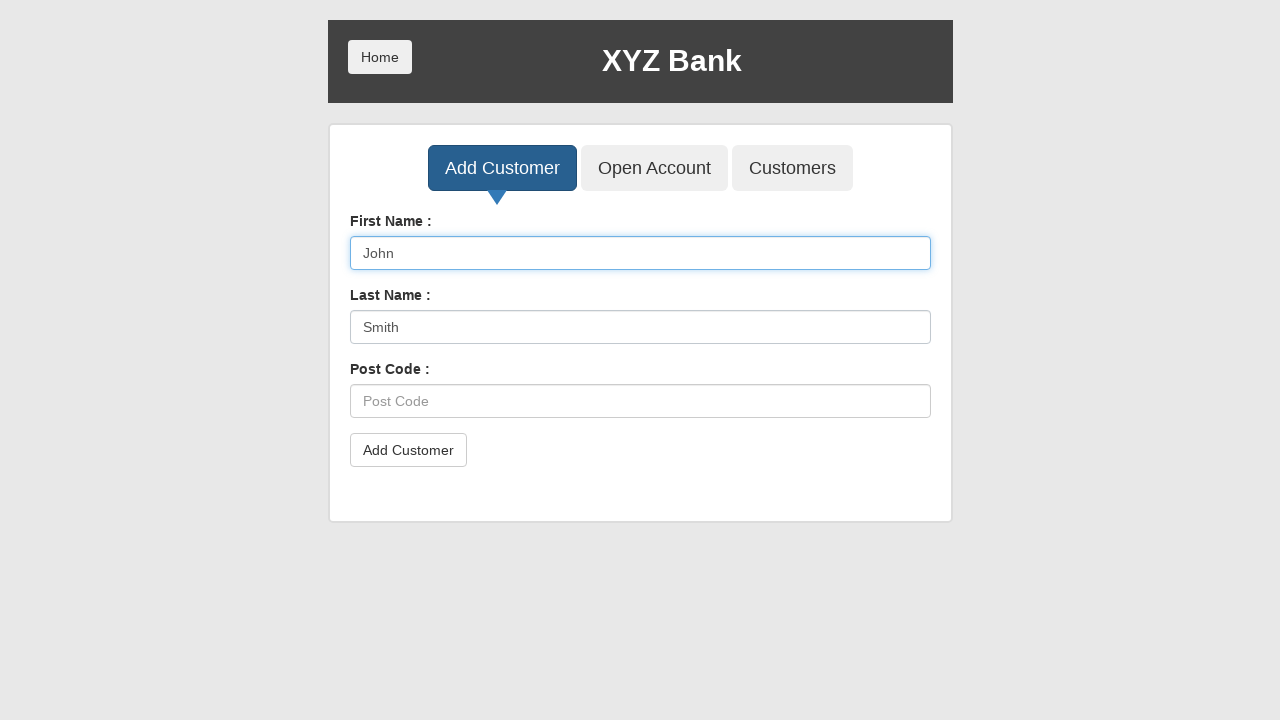

Filled Post Code field with '12345' on input[placeholder='Post Code']
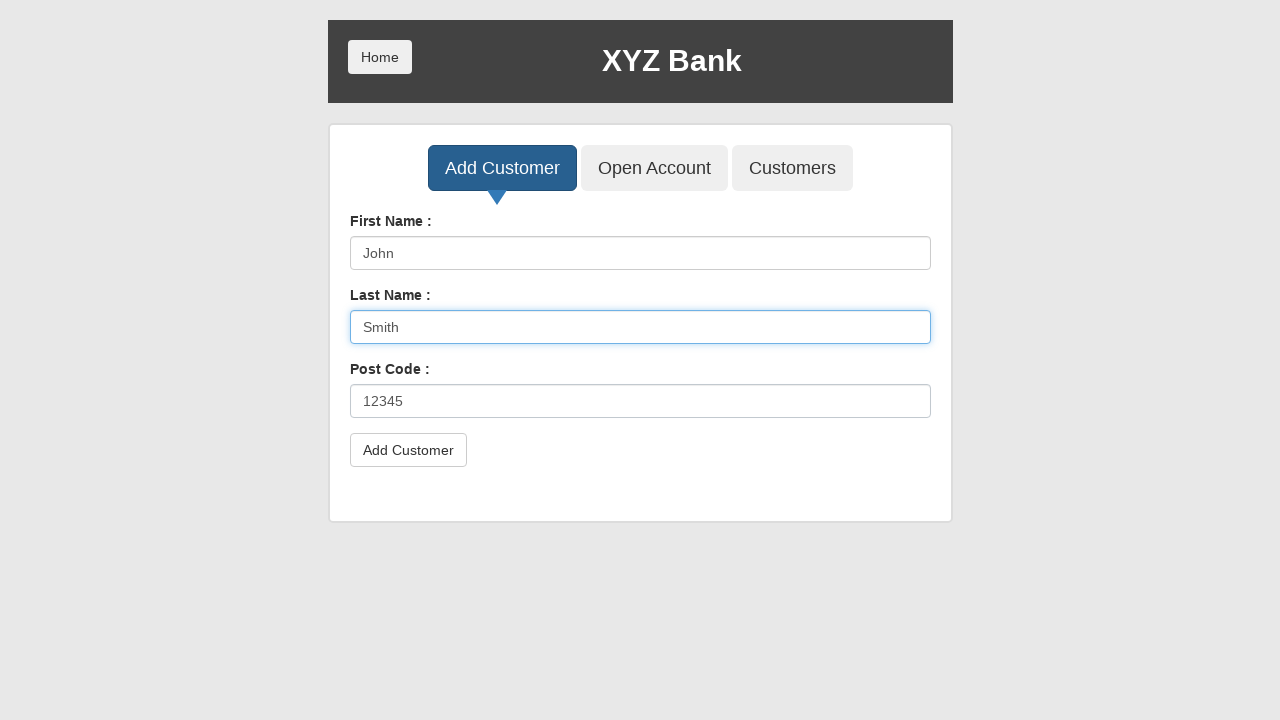

Clicked Add Customer button to submit form at (502, 168) on button:text('Add Customer')
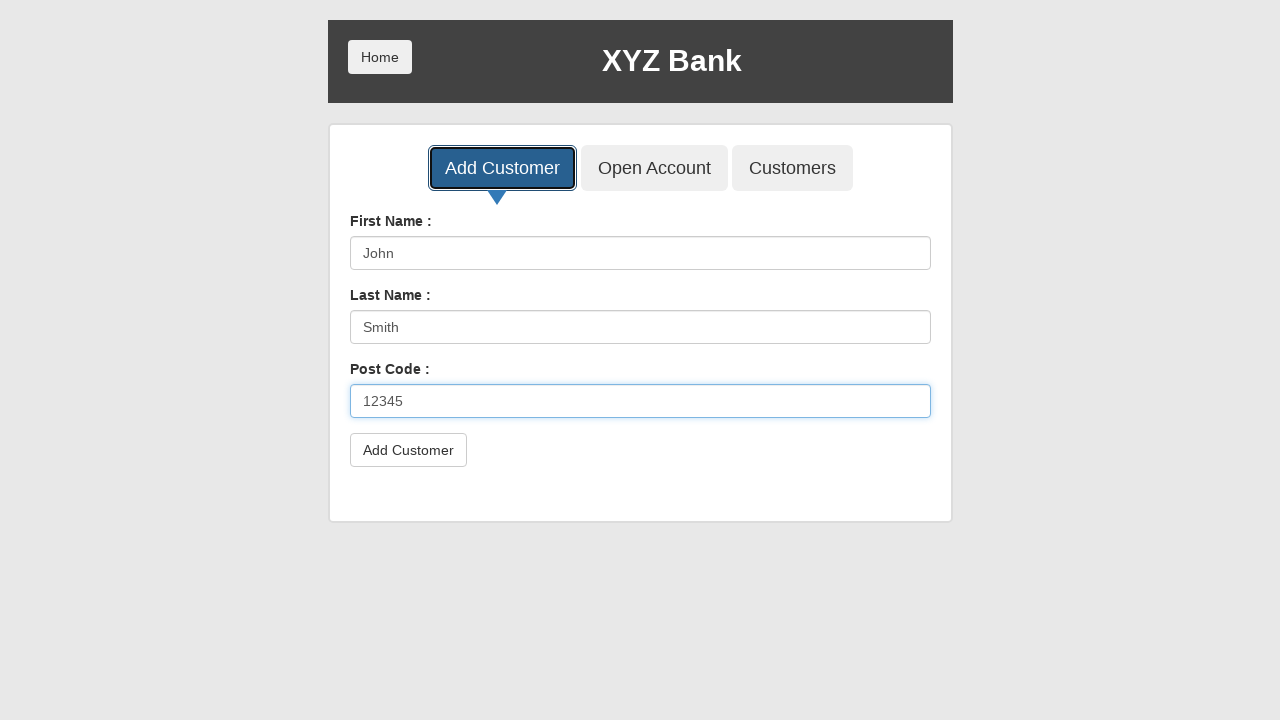

Alert dialog accepted
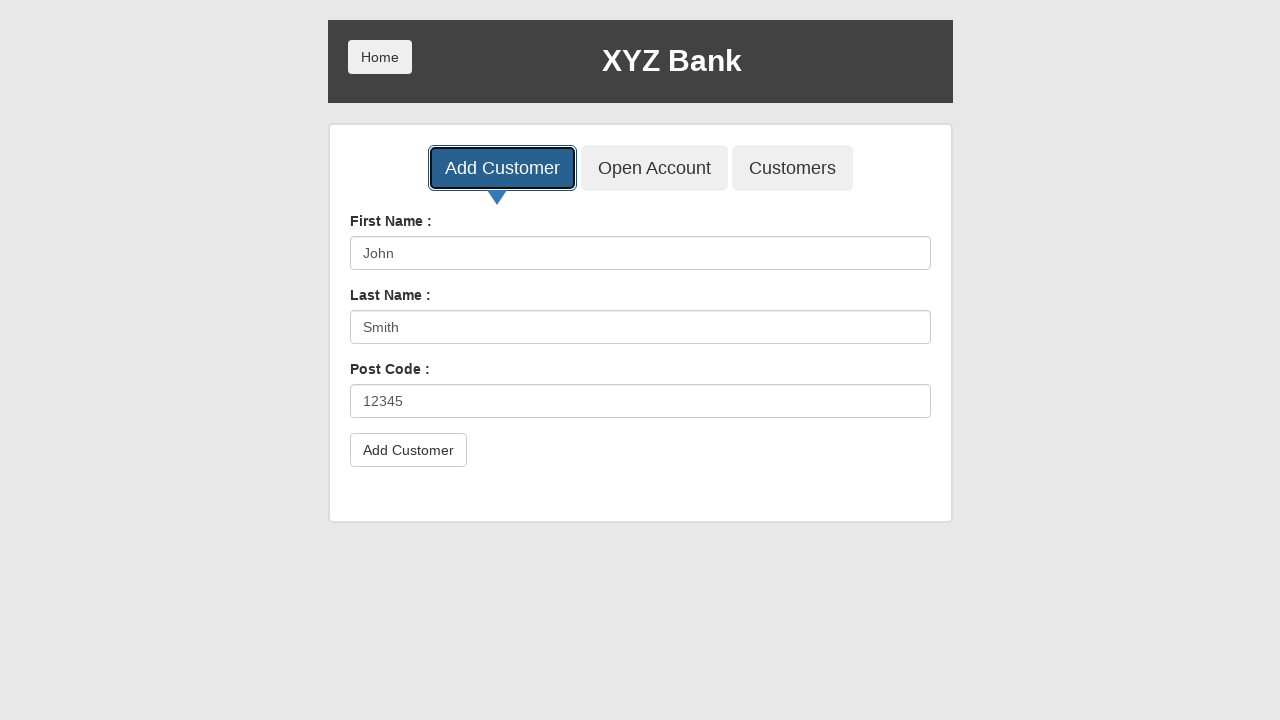

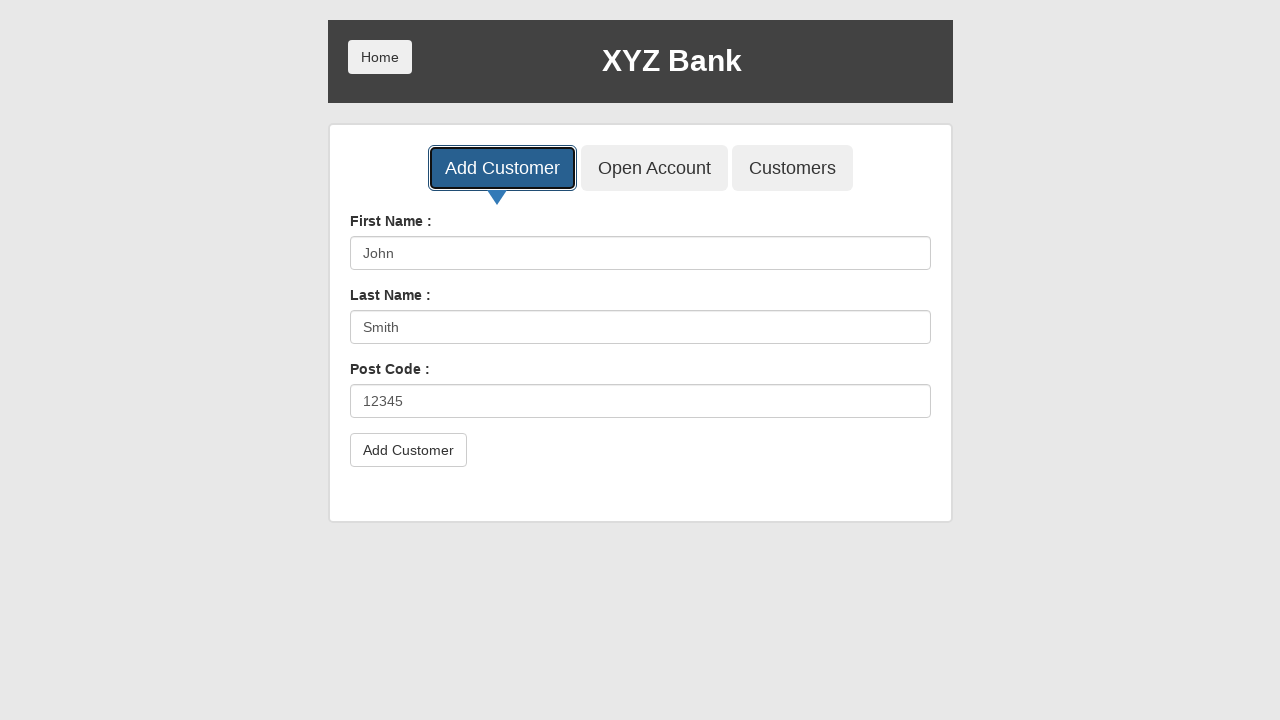